Tests that the currently applied filter is highlighted with the selected class

Starting URL: https://demo.playwright.dev/todomvc

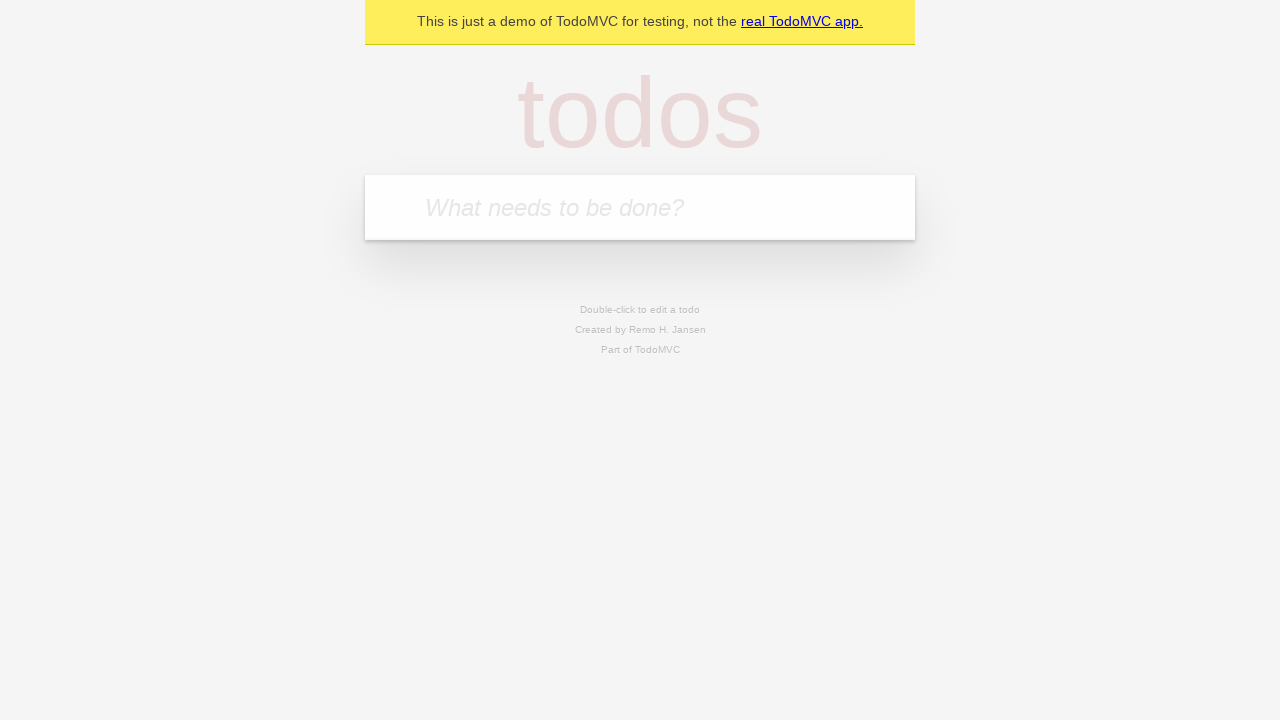

Filled todo input with 'buy some cheese' on internal:attr=[placeholder="What needs to be done?"i]
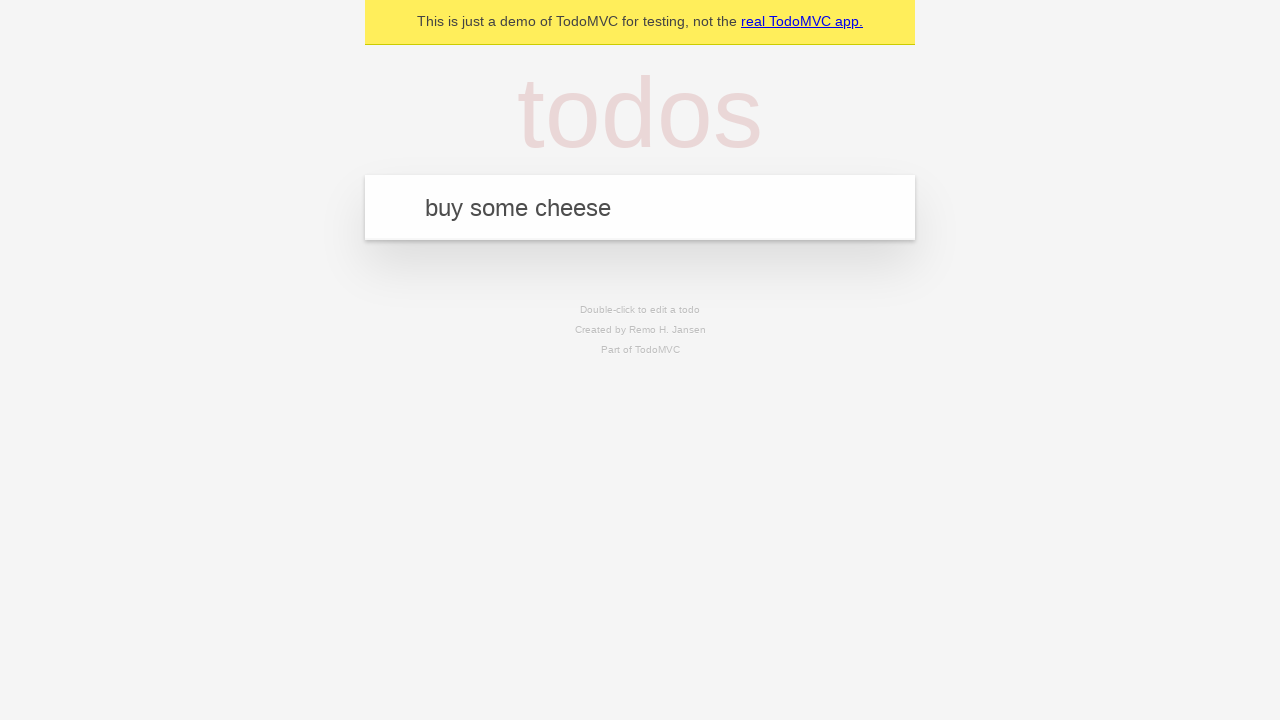

Pressed Enter to create todo 'buy some cheese' on internal:attr=[placeholder="What needs to be done?"i]
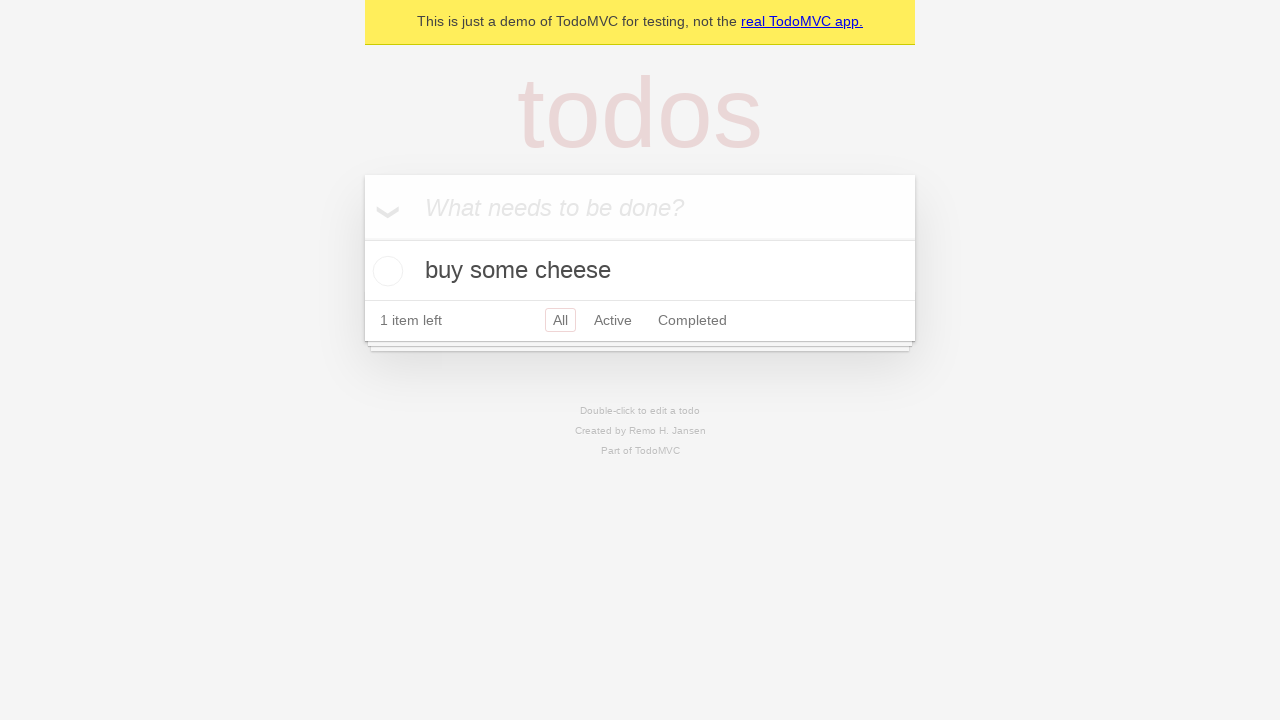

Filled todo input with 'feed the cat' on internal:attr=[placeholder="What needs to be done?"i]
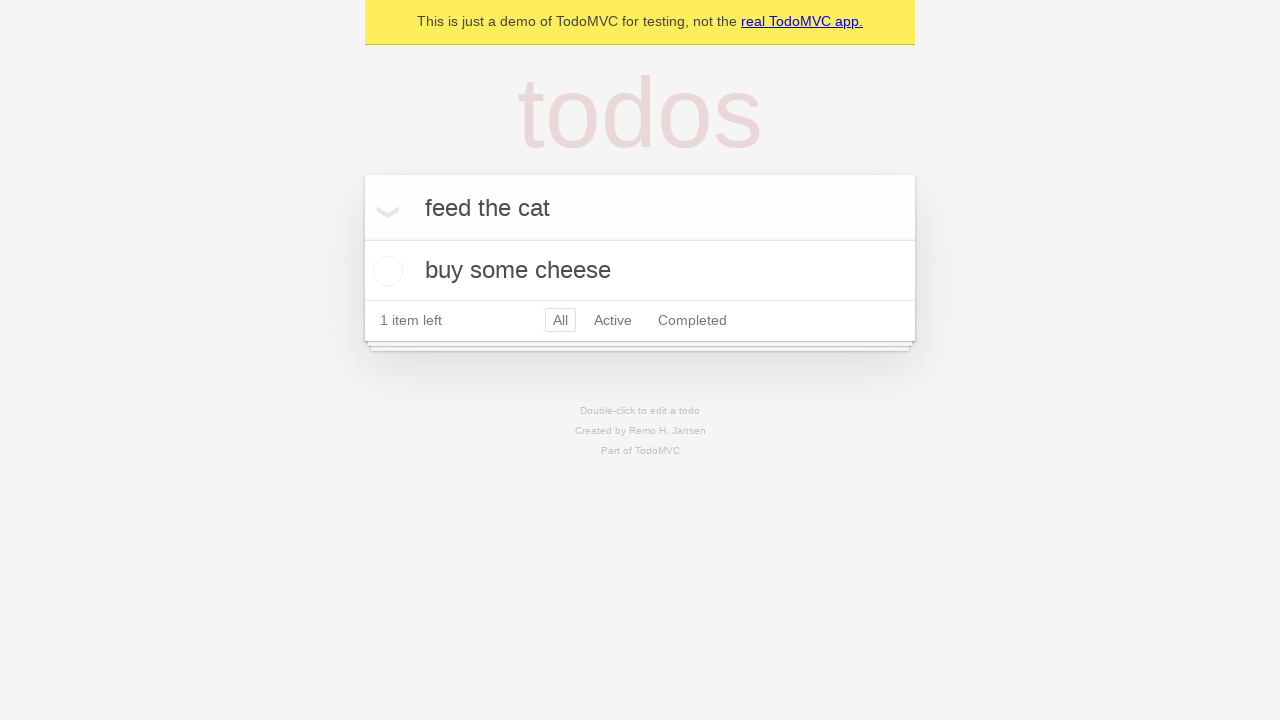

Pressed Enter to create todo 'feed the cat' on internal:attr=[placeholder="What needs to be done?"i]
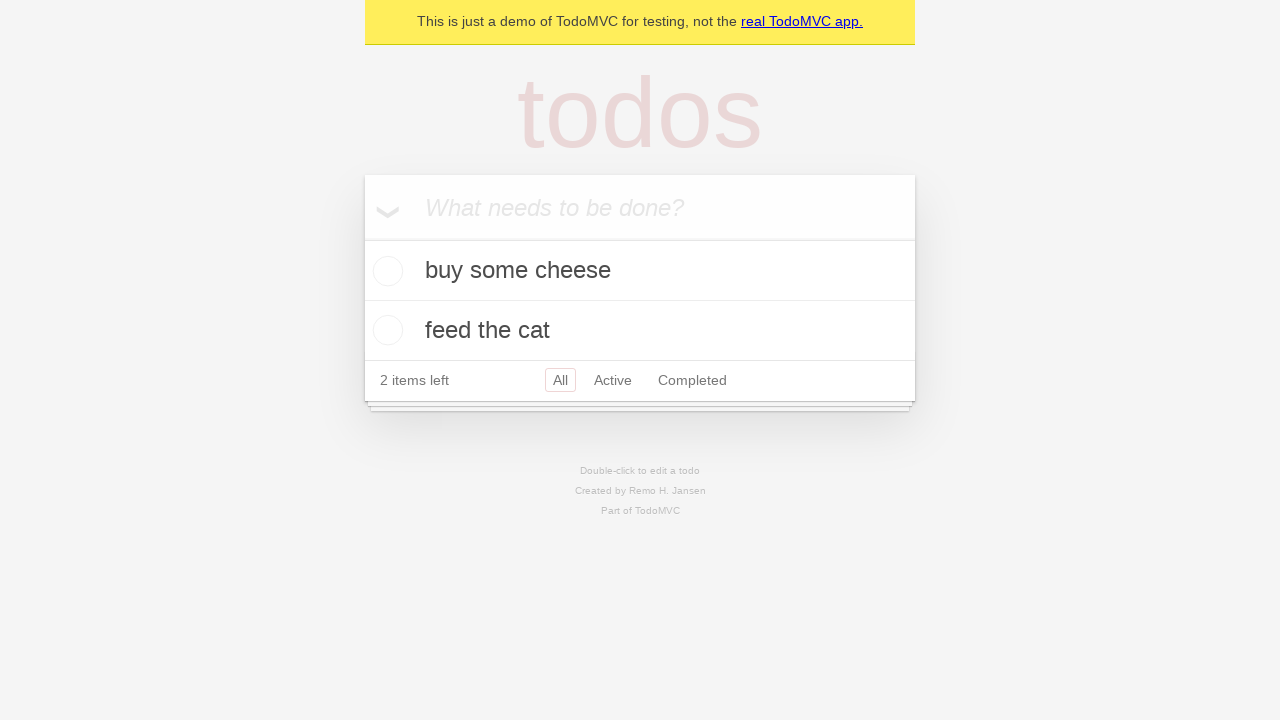

Filled todo input with 'book a doctors appointment' on internal:attr=[placeholder="What needs to be done?"i]
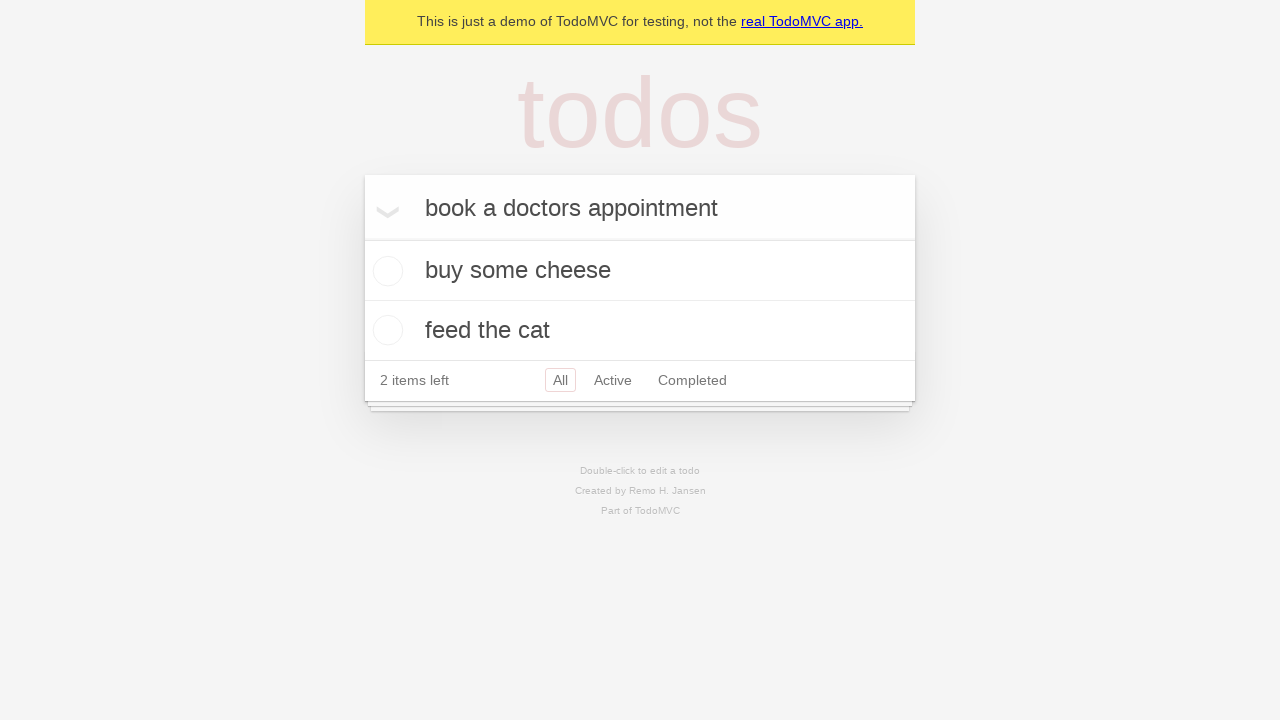

Pressed Enter to create todo 'book a doctors appointment' on internal:attr=[placeholder="What needs to be done?"i]
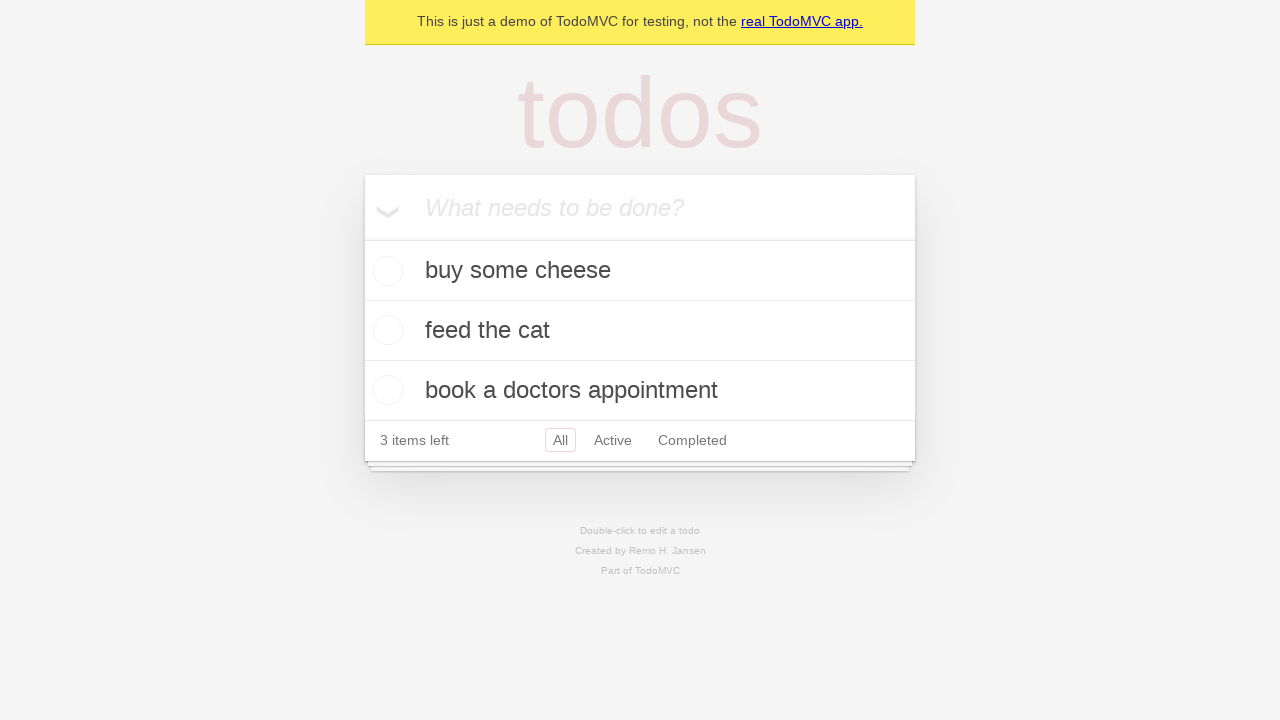

All 3 todo items loaded
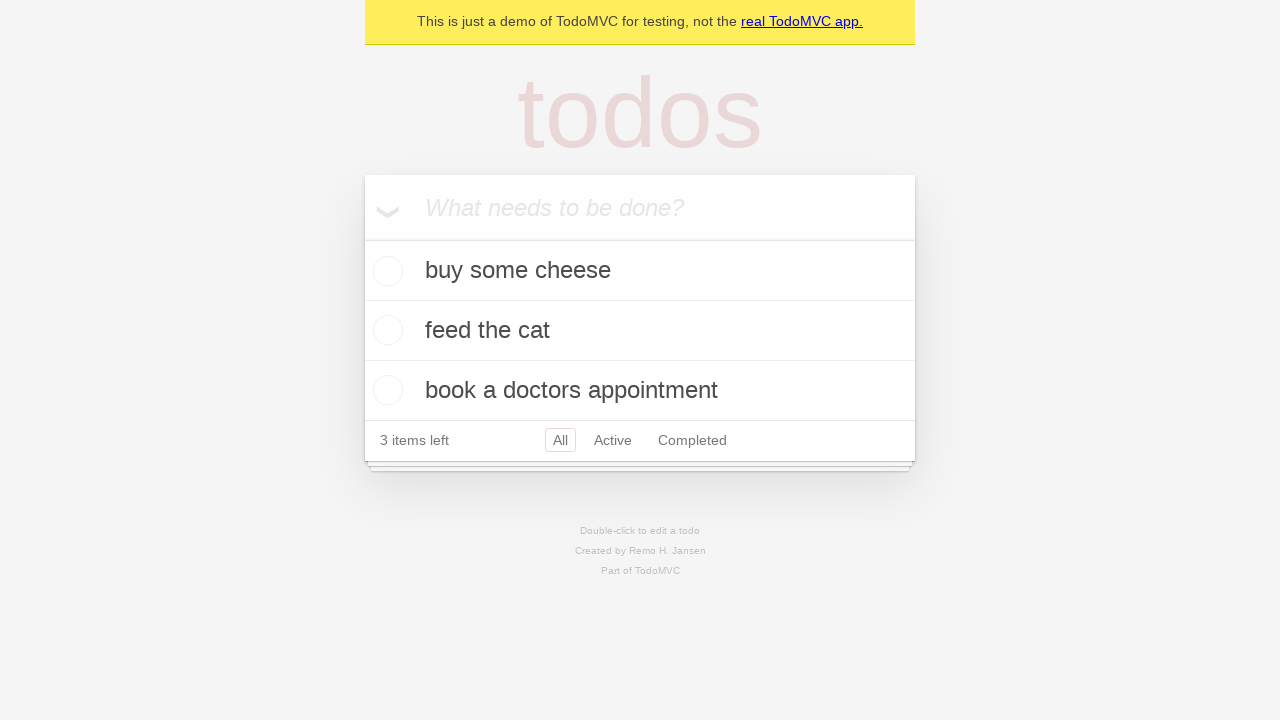

Clicked Active filter at (613, 440) on internal:role=link[name="Active"i]
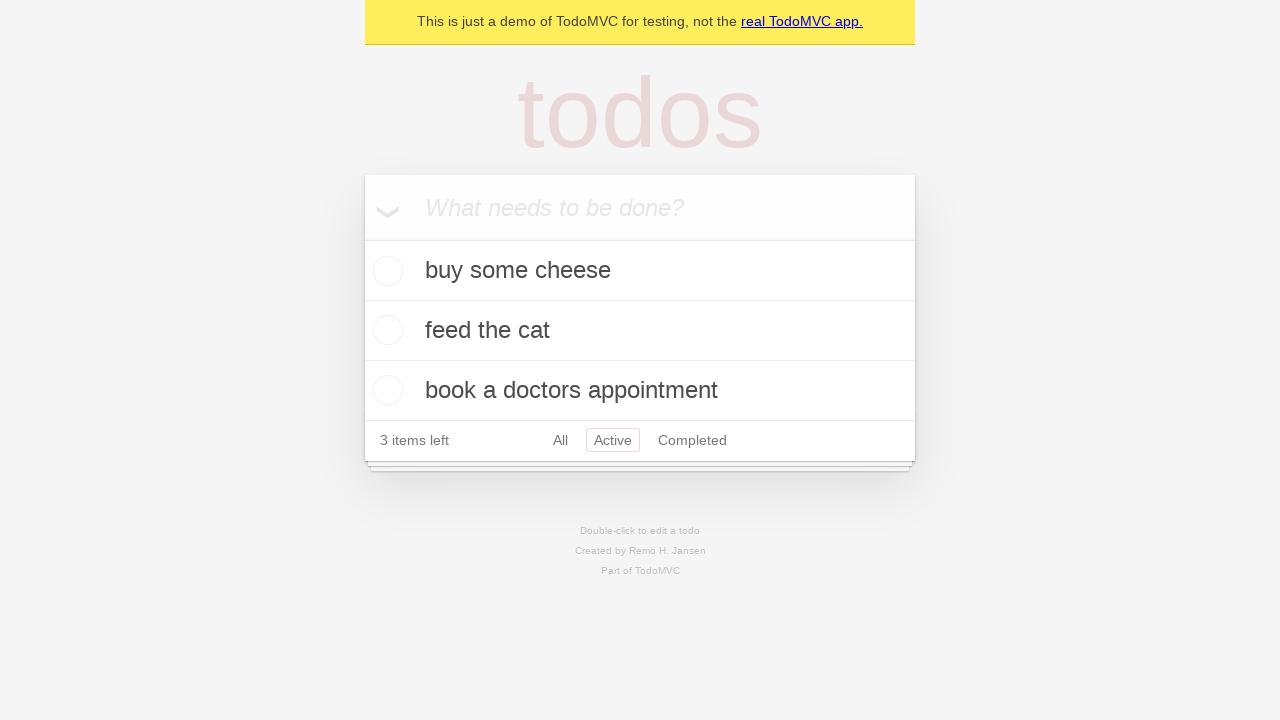

Clicked Completed filter at (692, 440) on internal:role=link[name="Completed"i]
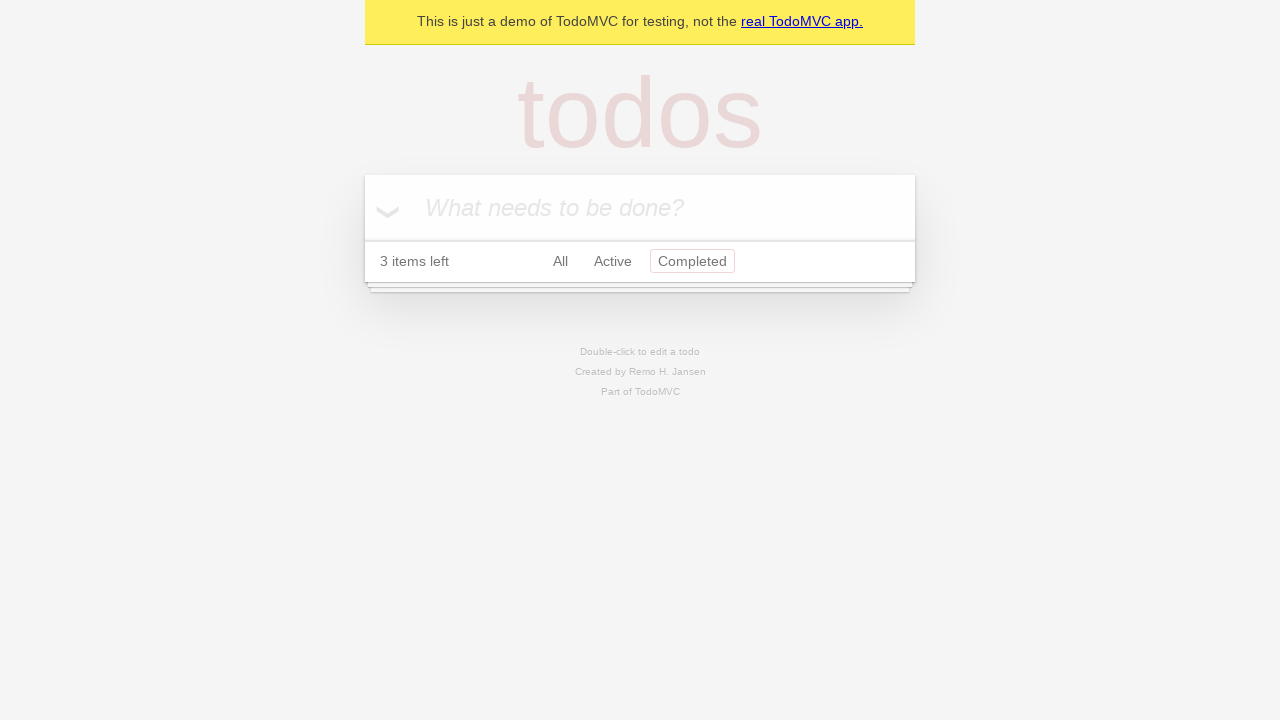

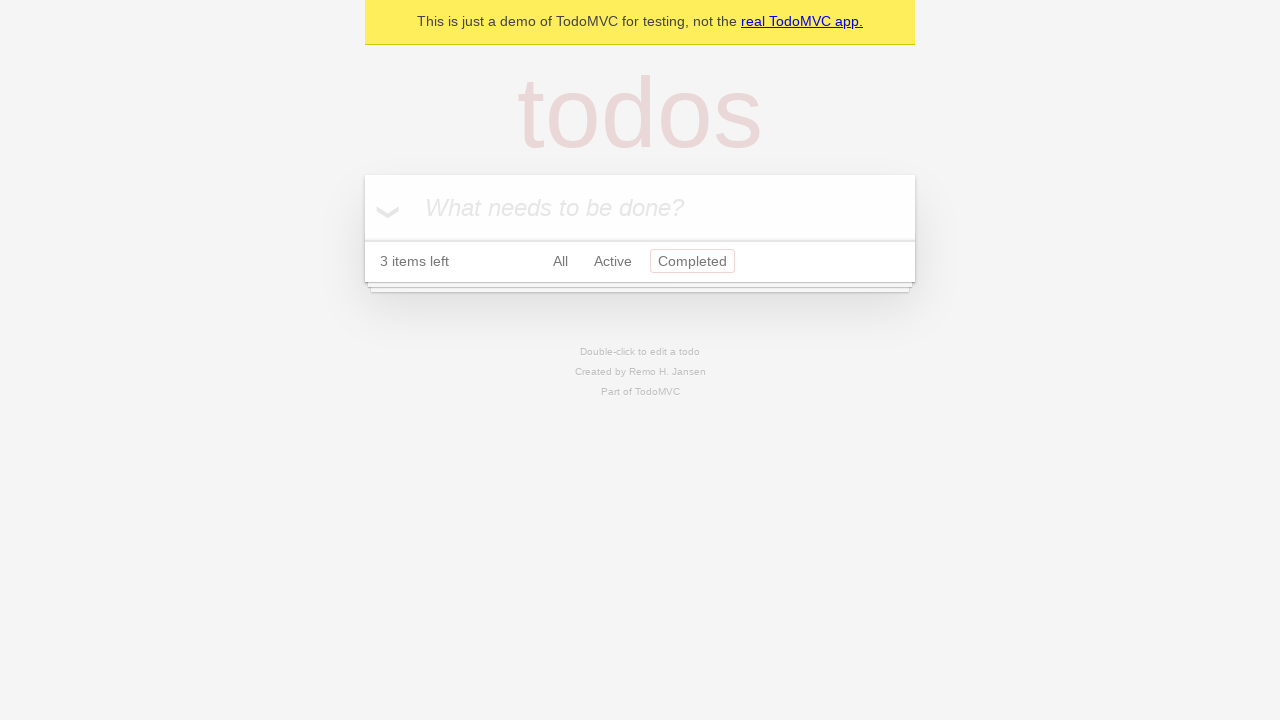